Tests drag and drop functionality on jQueryUI demo page by dragging an element and dropping it onto a target element within an iframe

Starting URL: https://jqueryui.com/droppable/

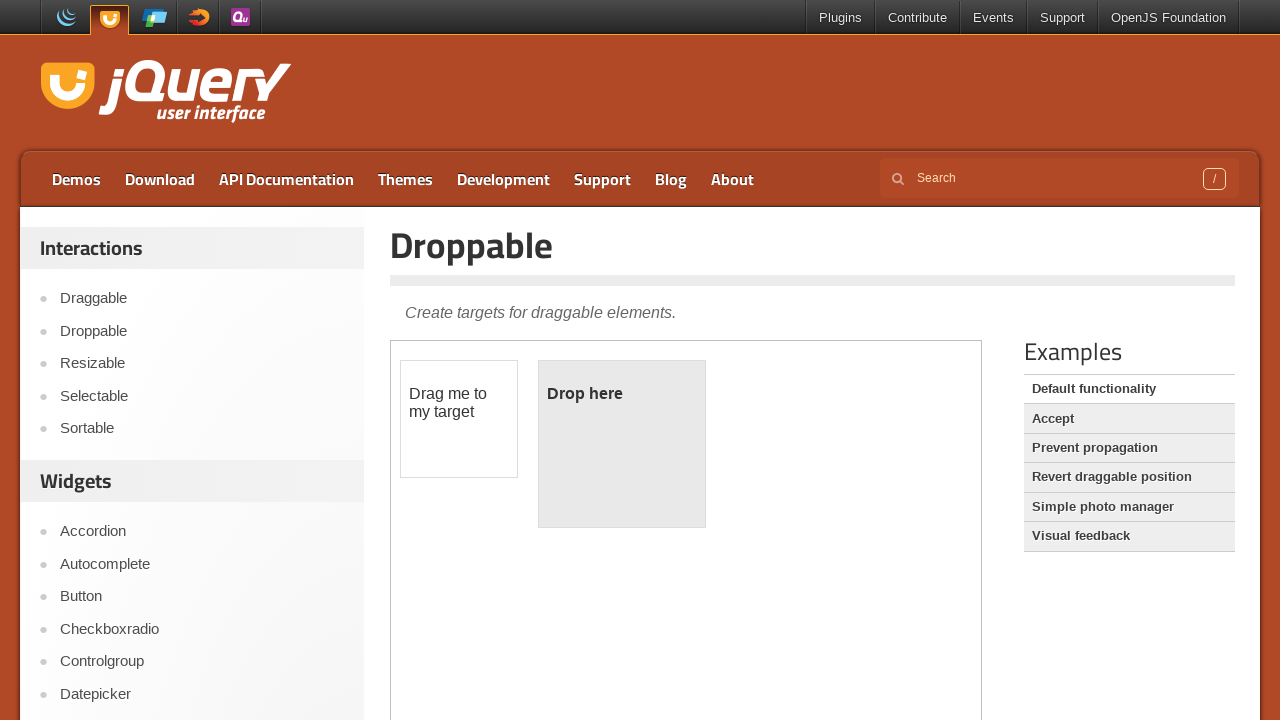

Located demo iframe
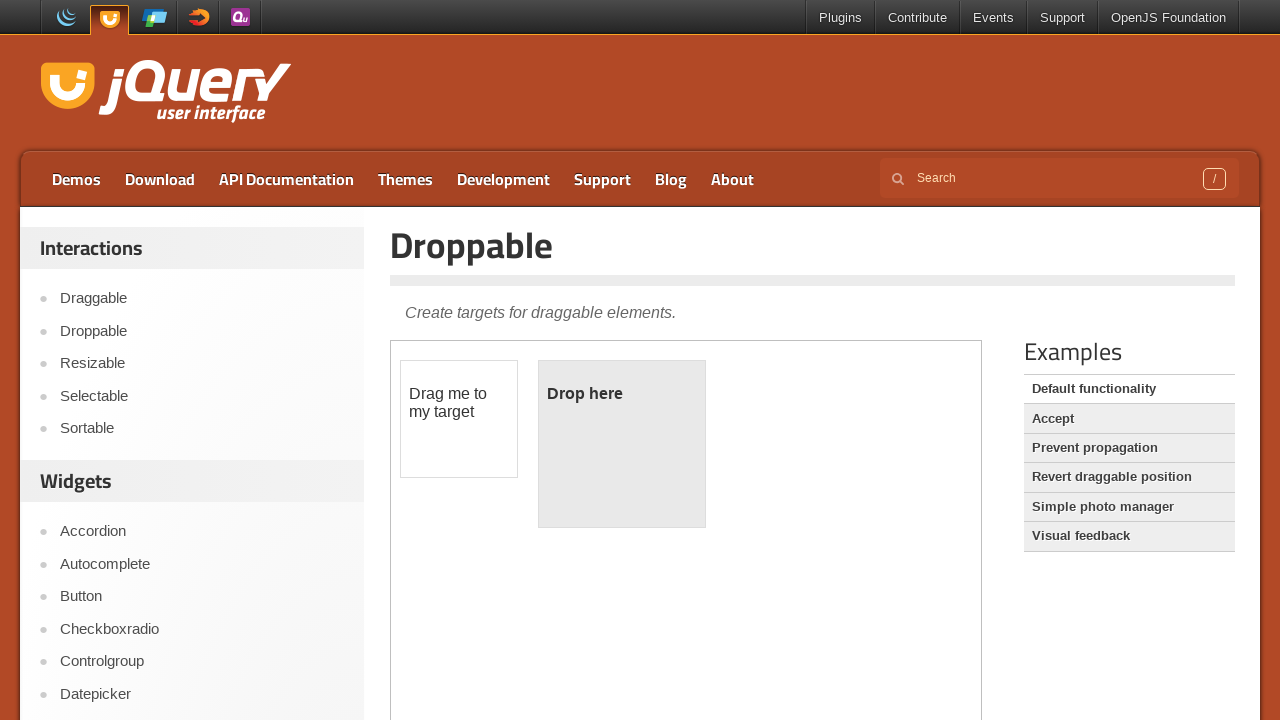

Located draggable element with id 'draggable'
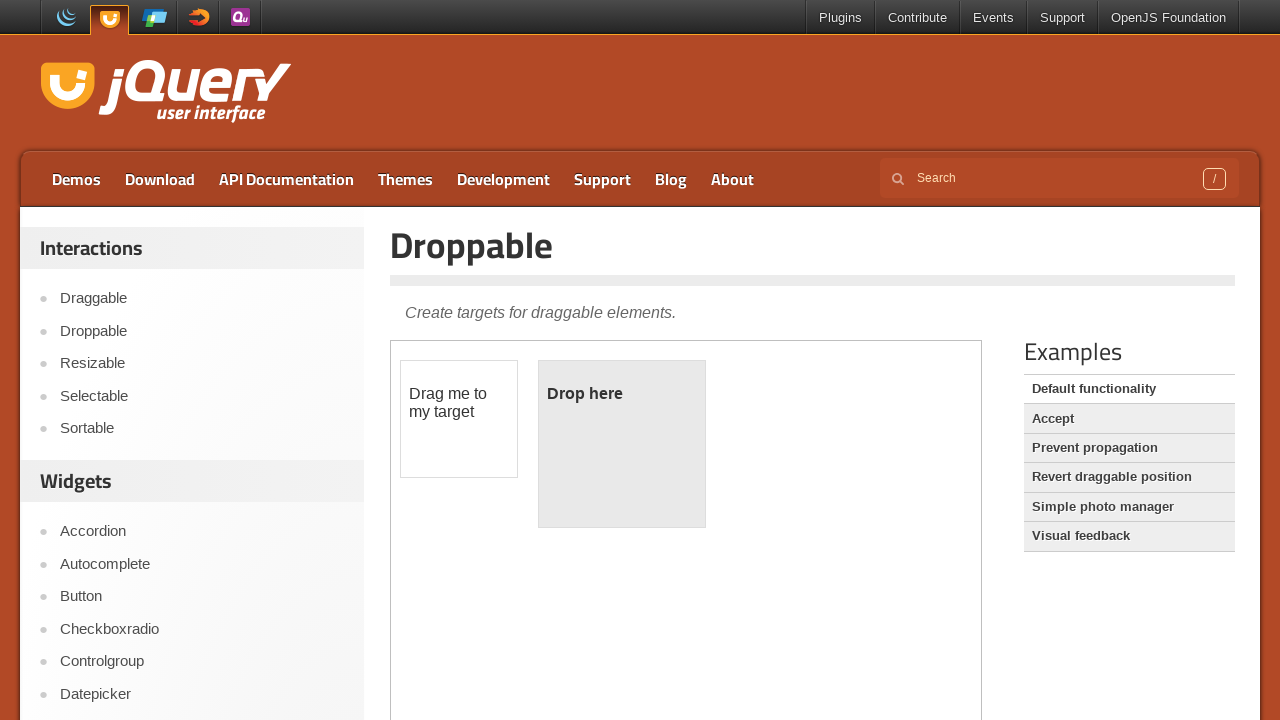

Located droppable target element with id 'droppable'
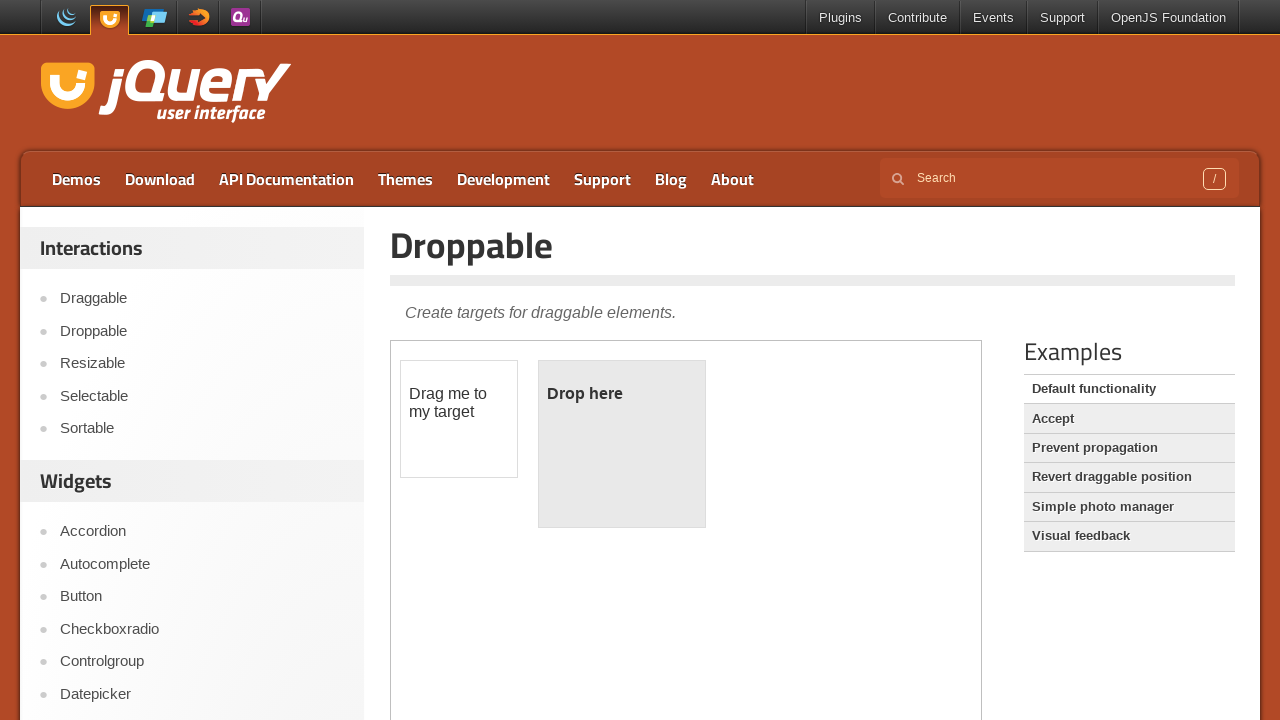

Dragged element to target and dropped it at (622, 444)
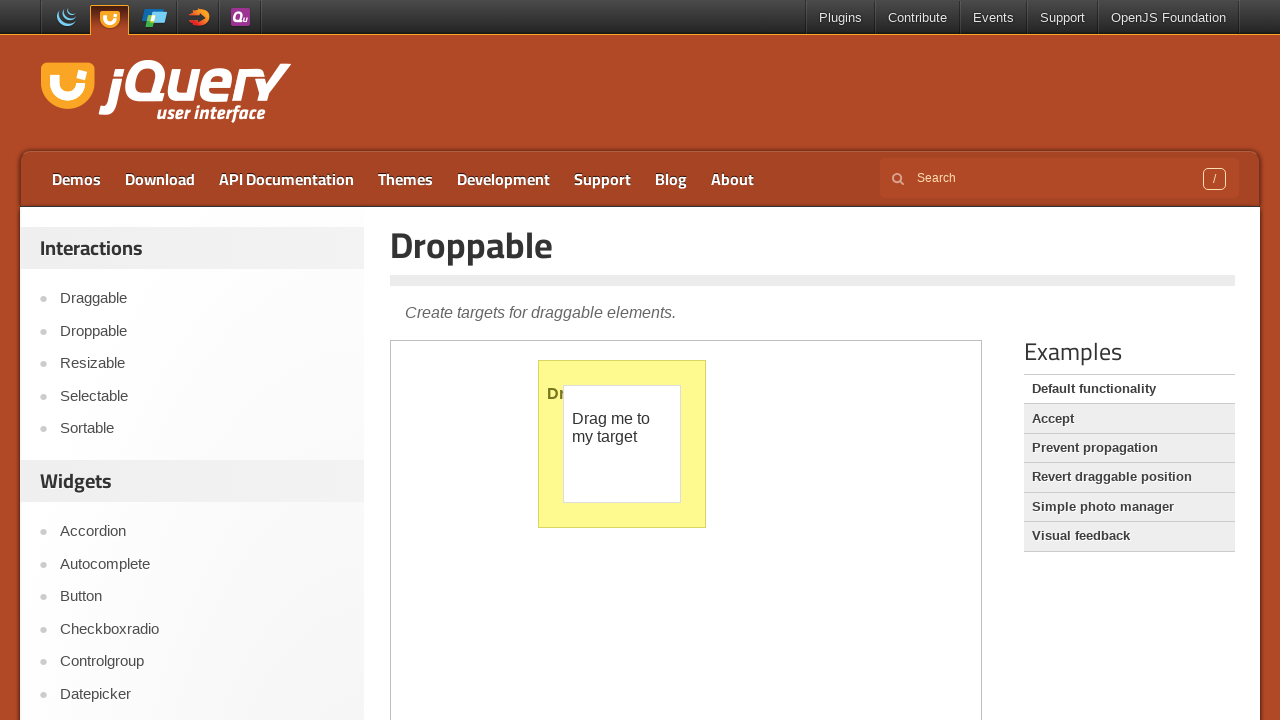

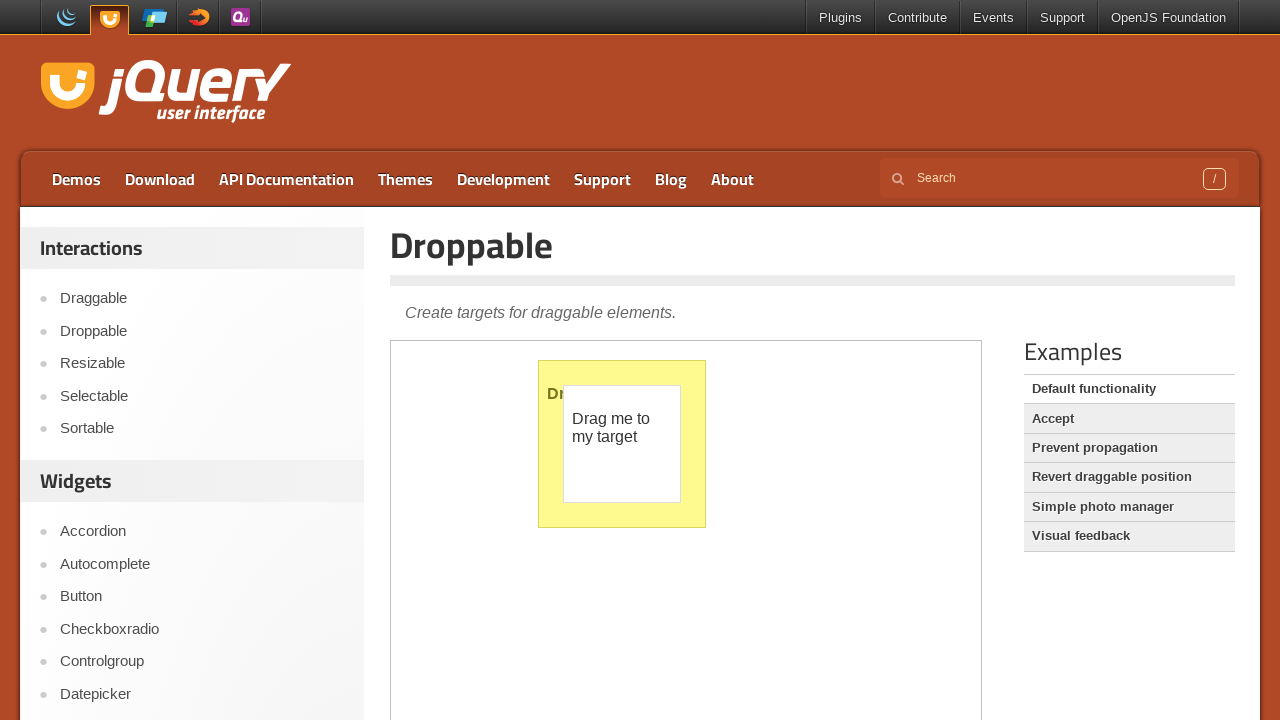